Tests dynamic loading functionality by clicking a start button and waiting for "Hello World!" text to appear

Starting URL: https://the-internet.herokuapp.com/dynamic_loading/1

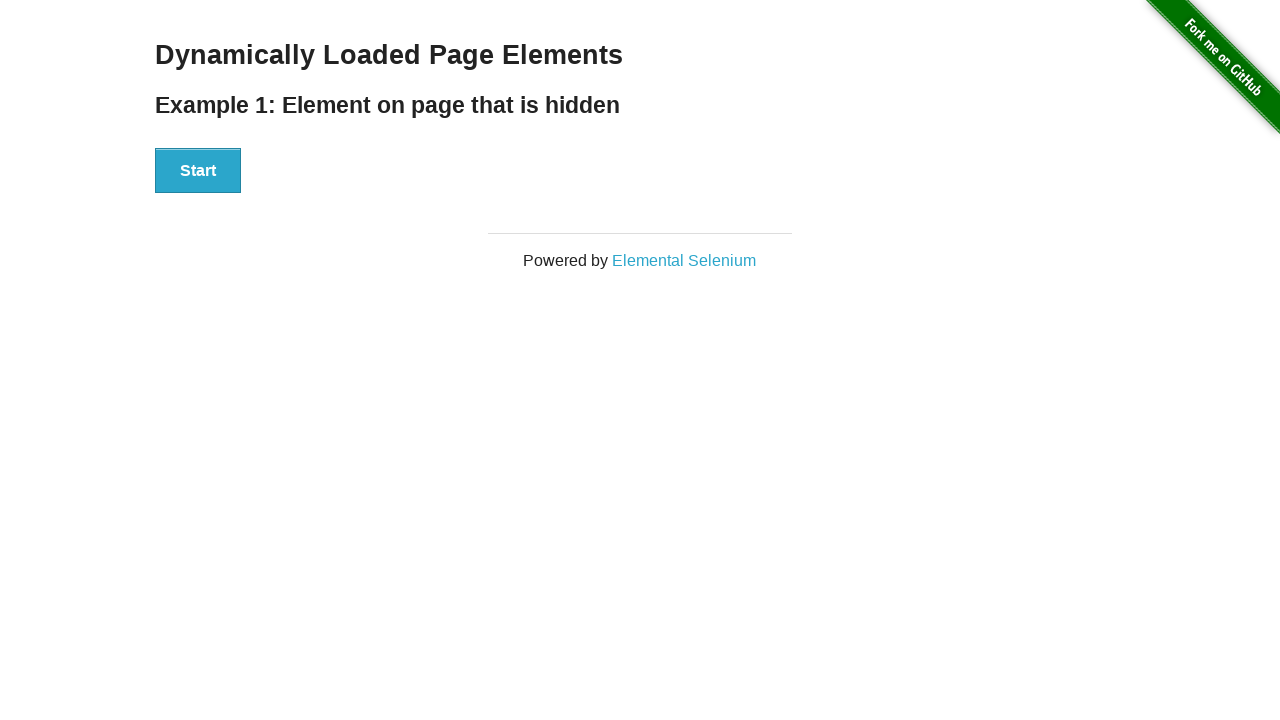

Clicked start button to trigger dynamic loading at (198, 171) on #start>button
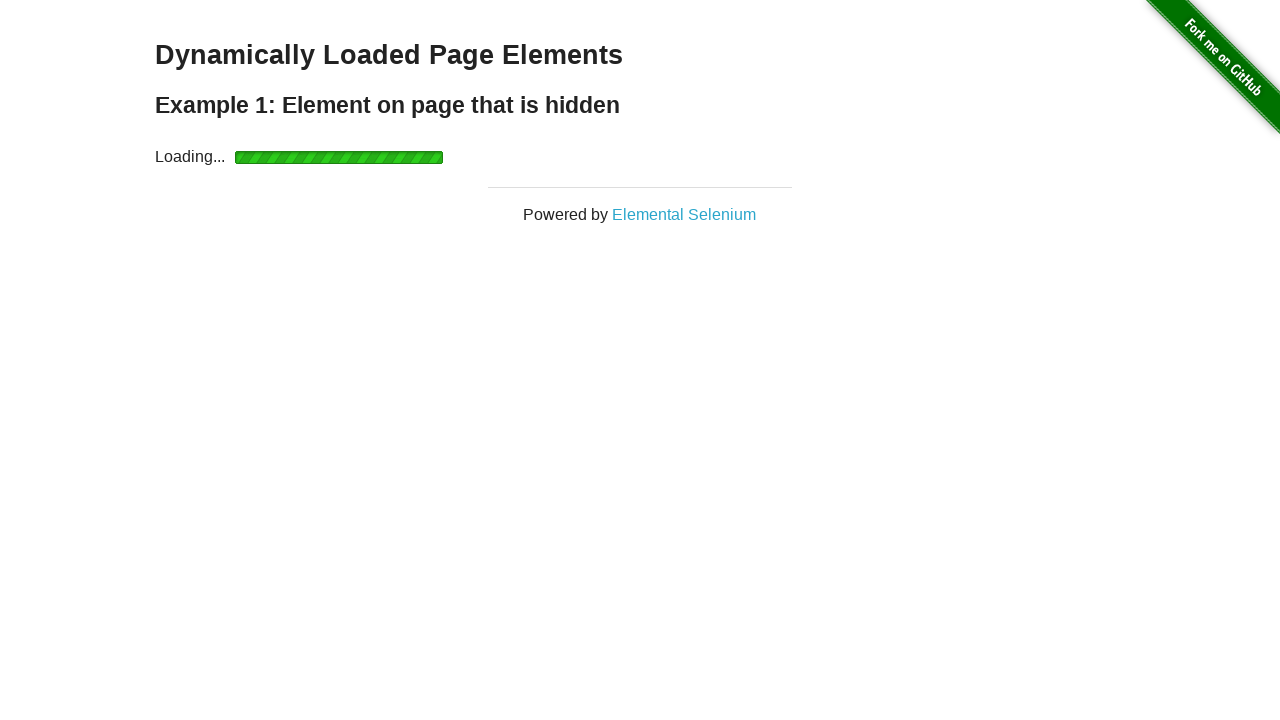

Waited for 'Hello World!' text to become visible
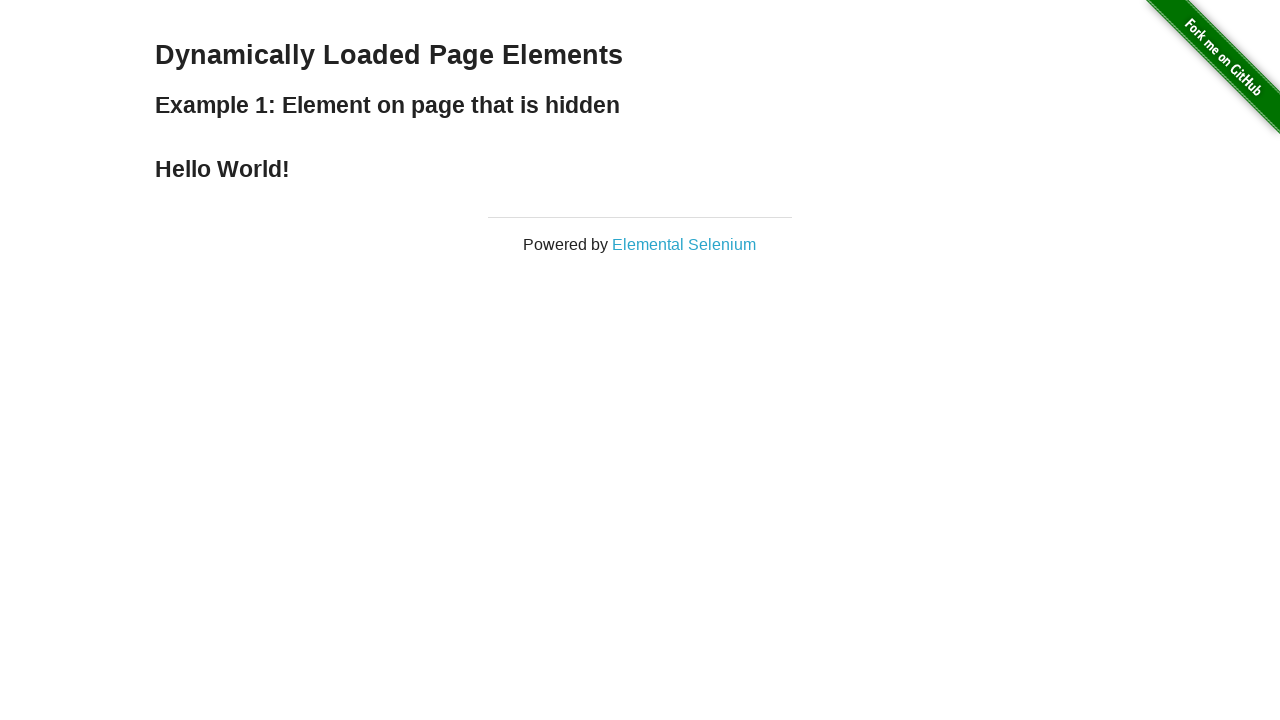

Located the 'Hello World!' element
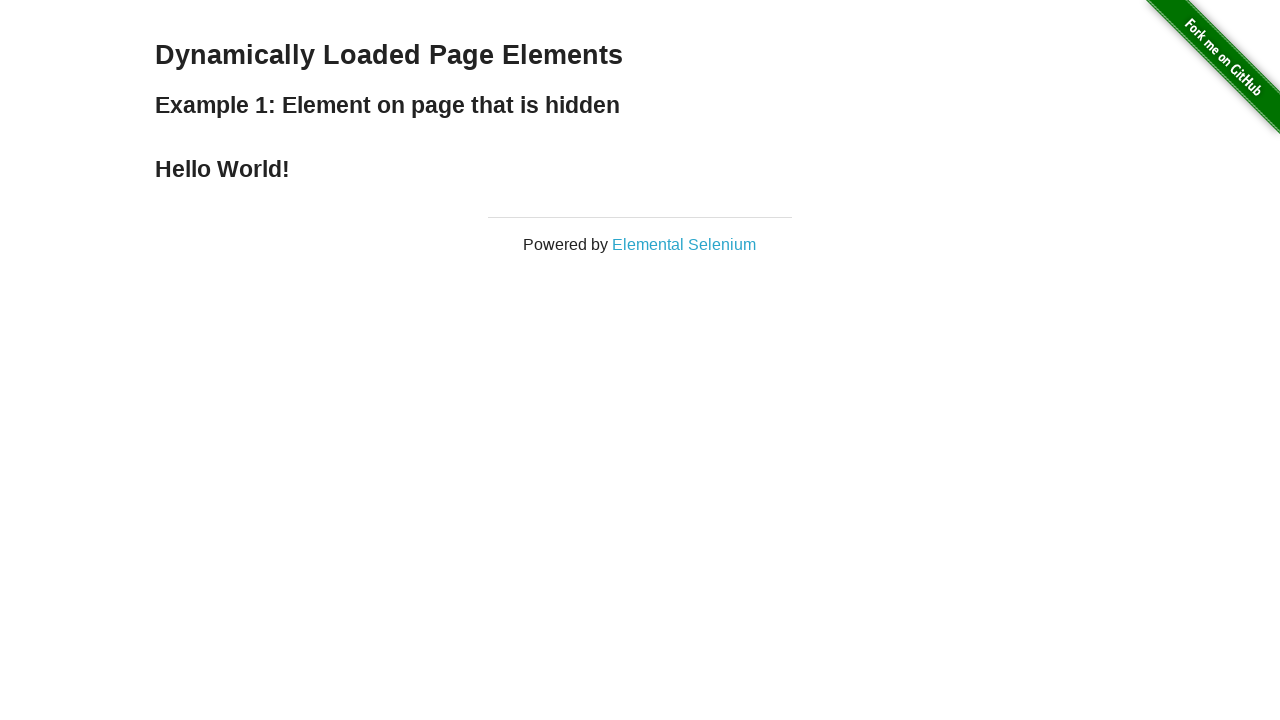

Verified that 'Hello World!' text content matches expected value
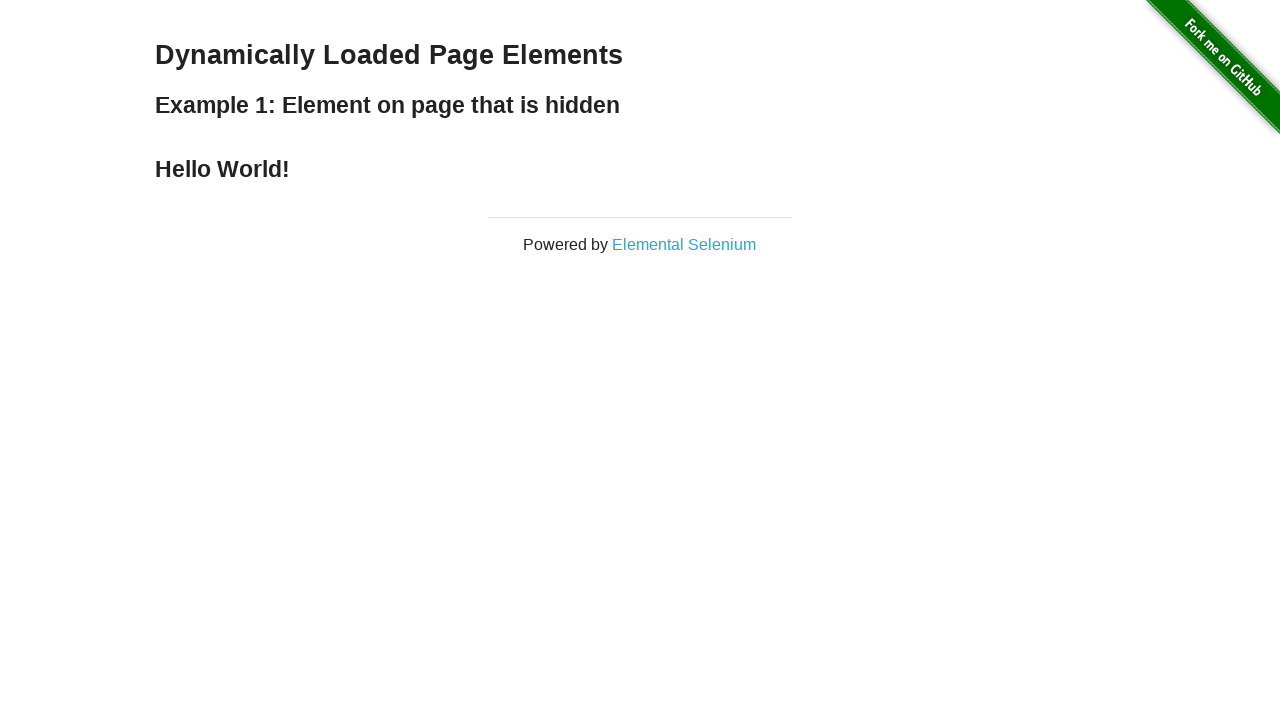

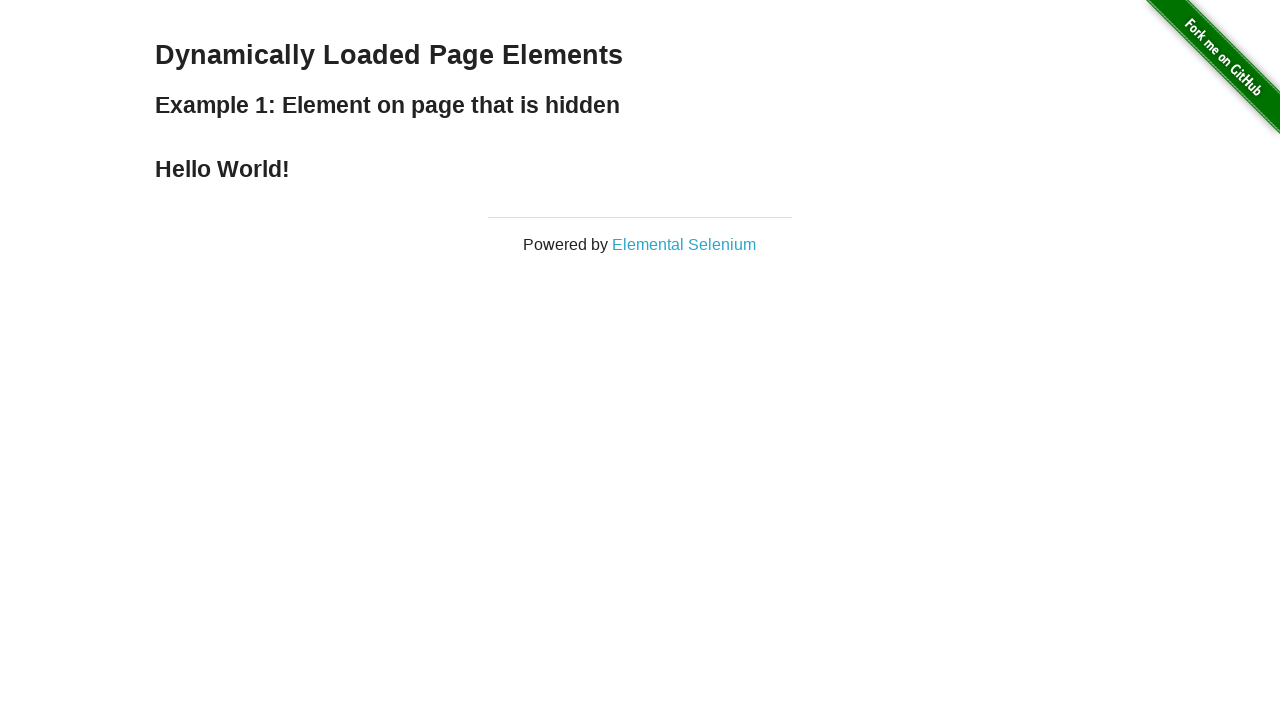